Tests browser window maximization and minimization functionality on the OrangeHRM homepage, then verifies the page title contains "Orange" and URL contains "orangehrm"

Starting URL: https://www.orangehrm.com/

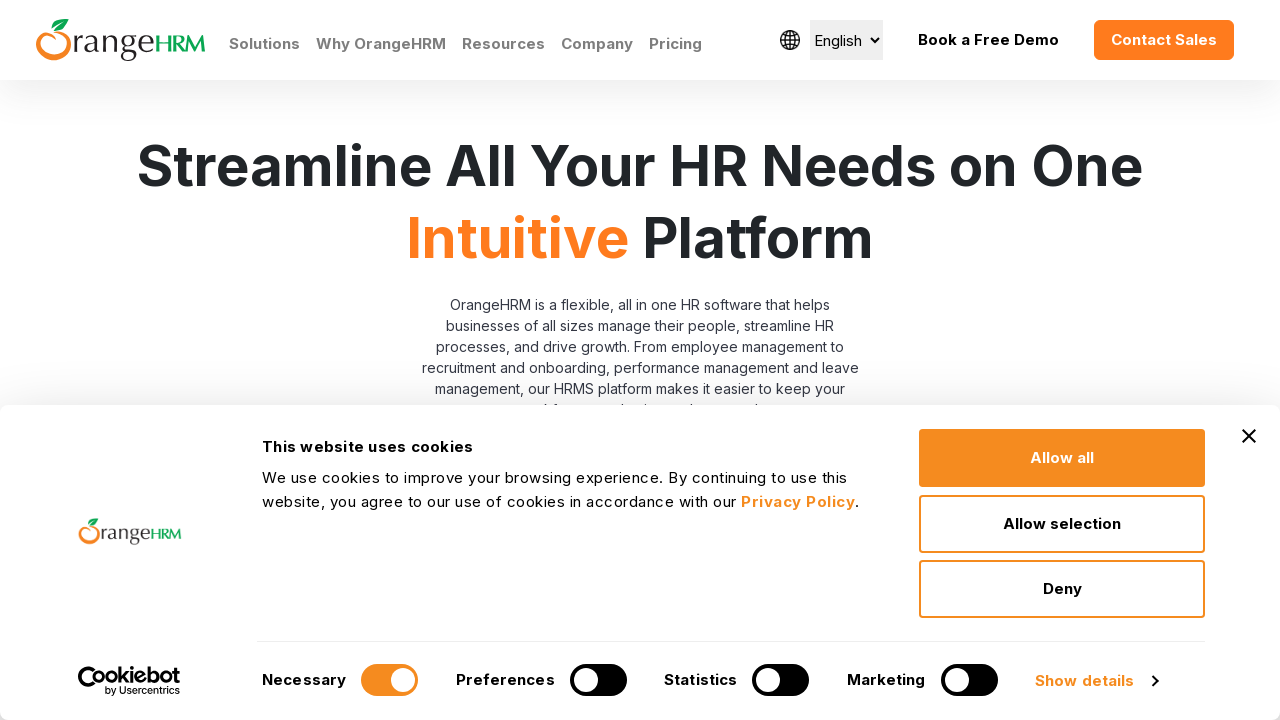

Maximized browser window to 1920x1080
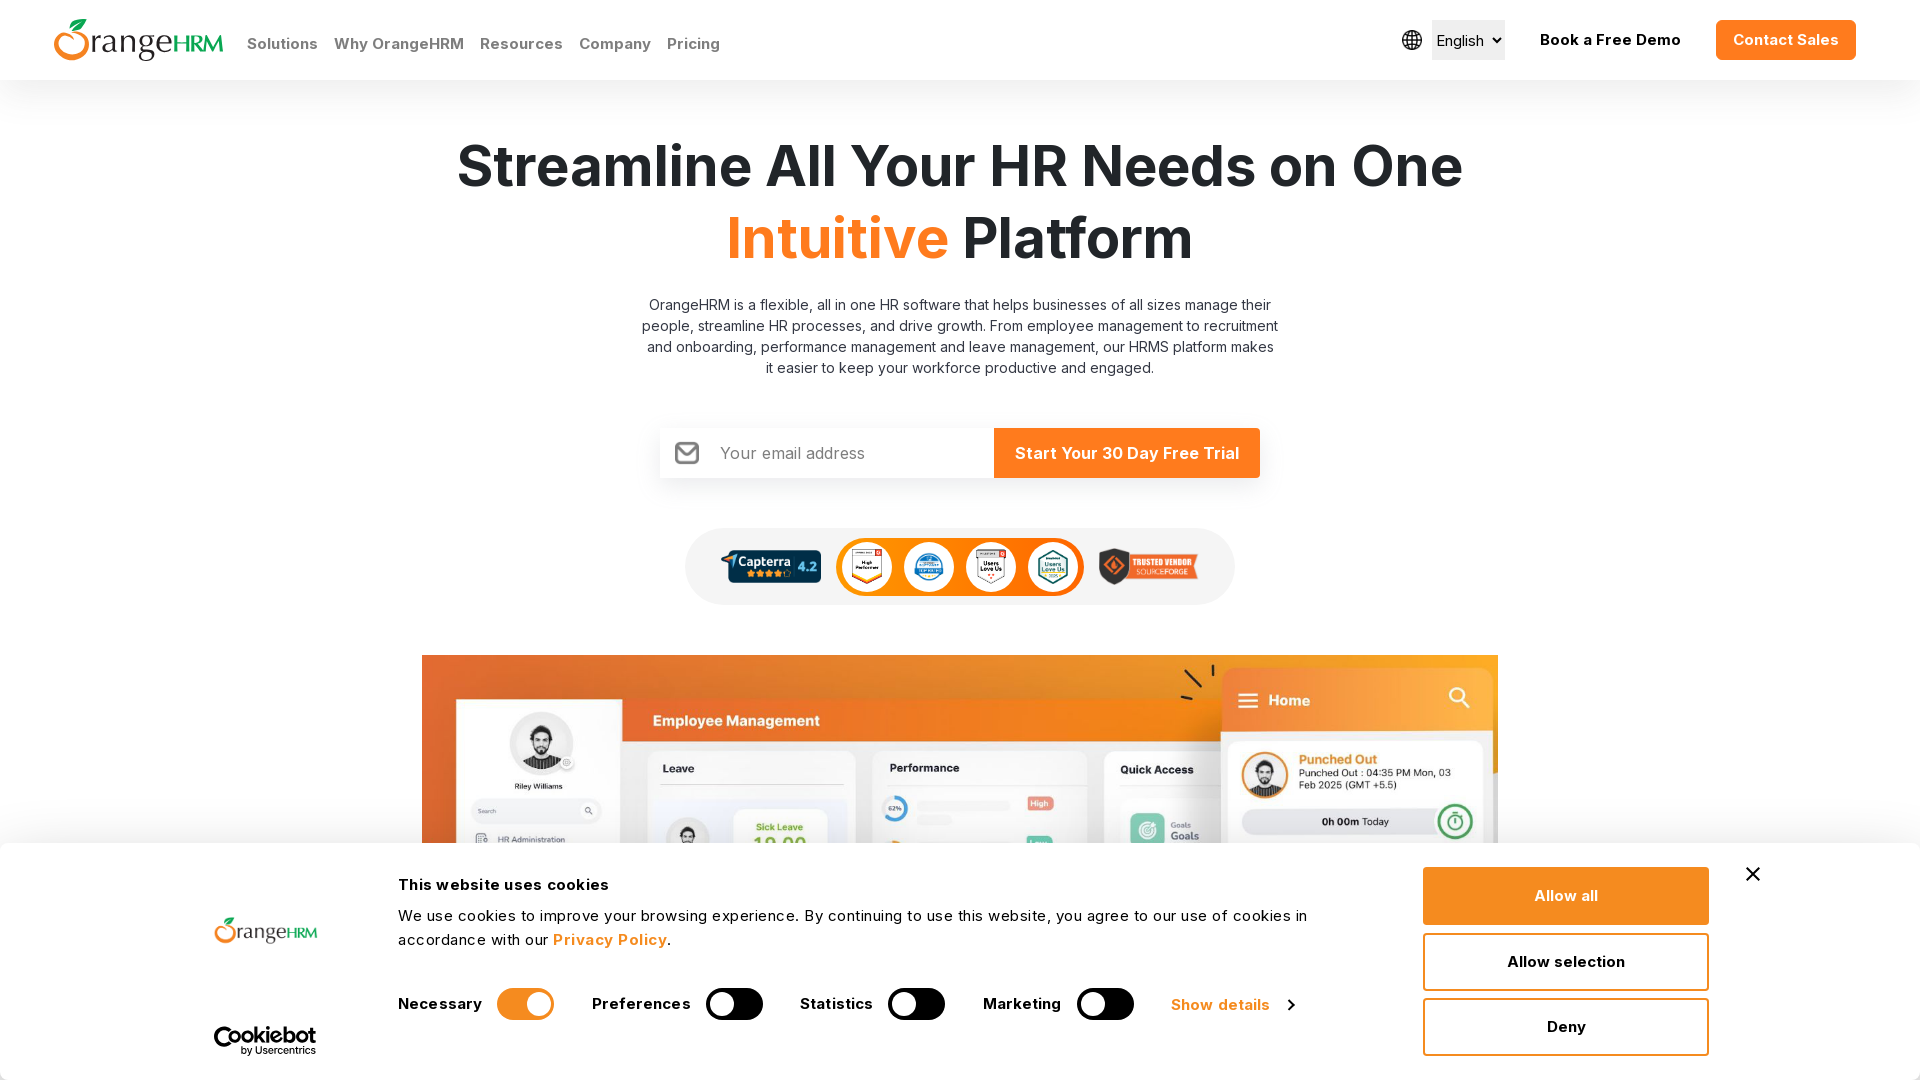

Page DOM content loaded
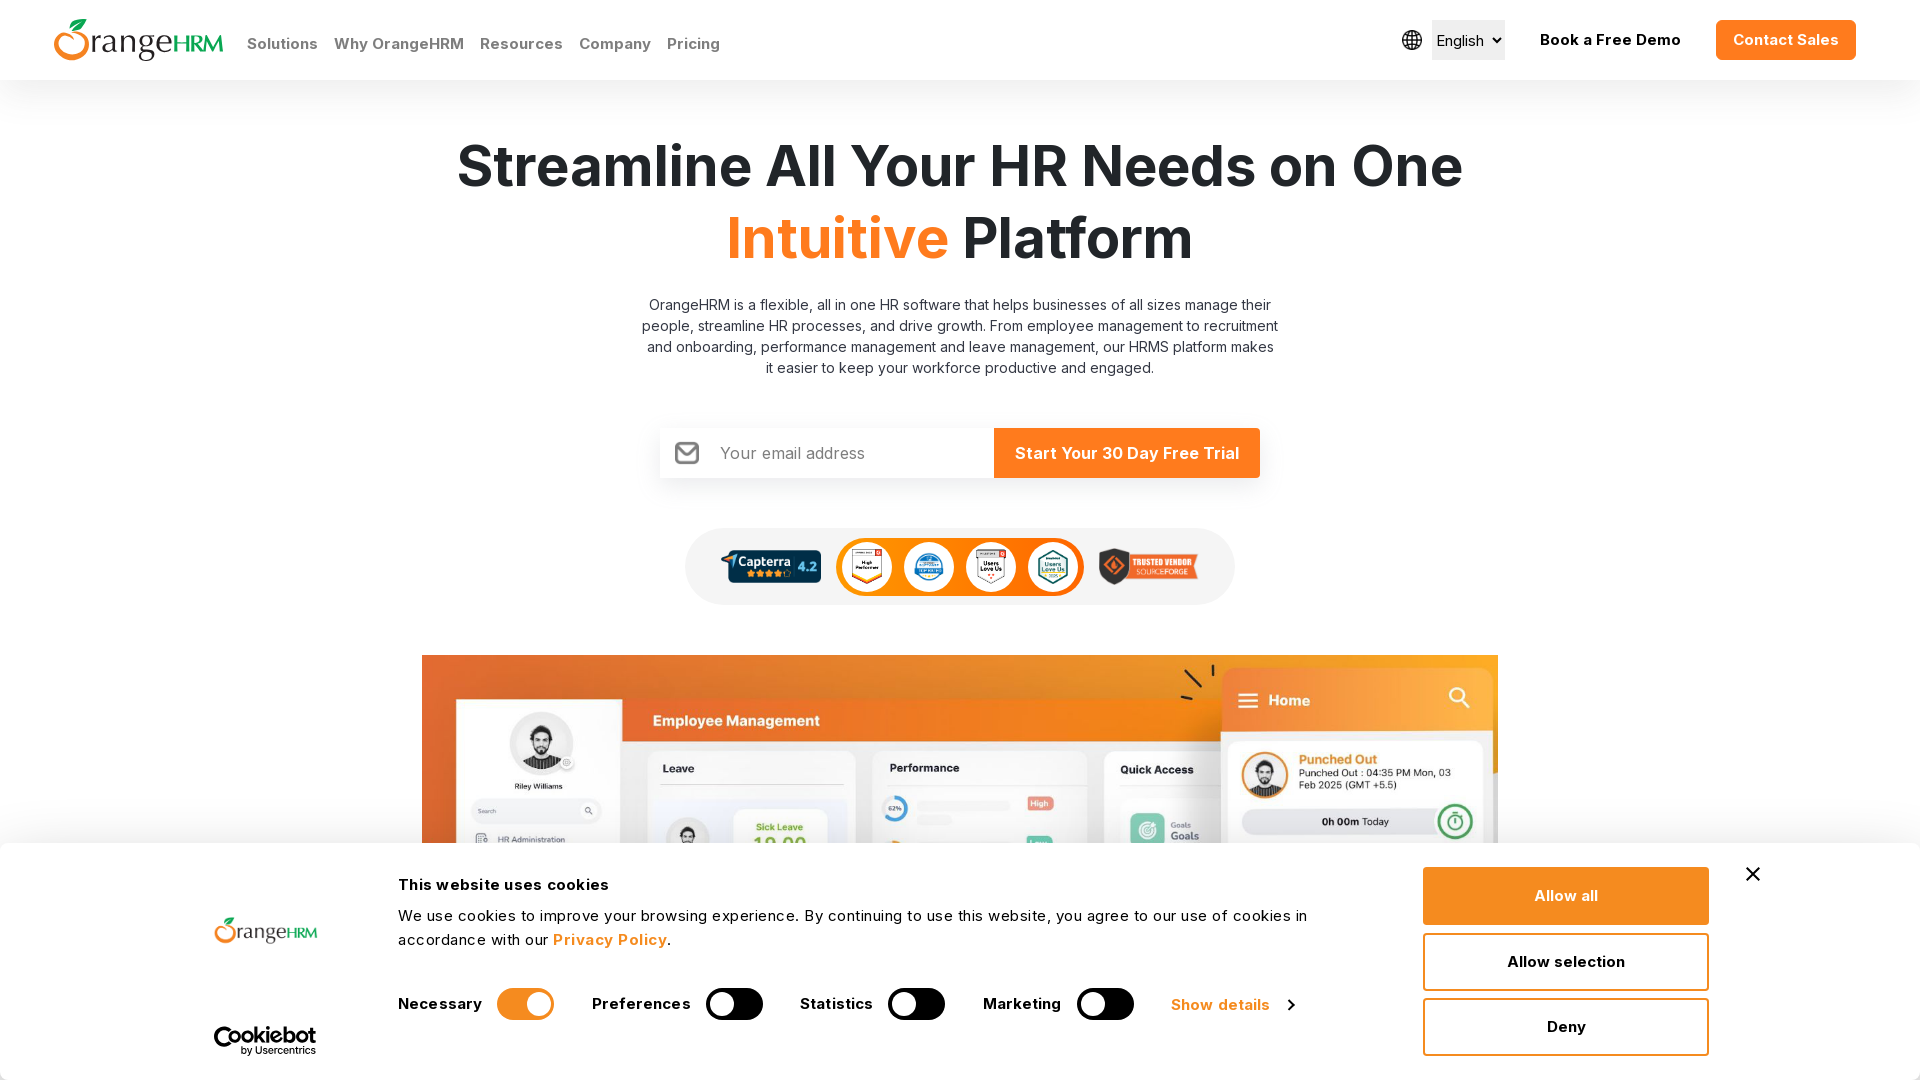

Minimized browser window to 800x600
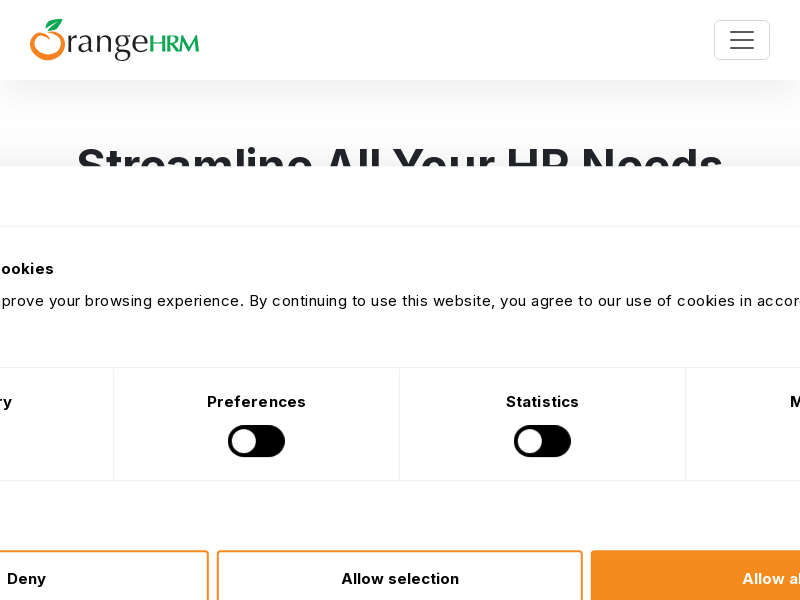

Maximized browser window to 1920x1080 again
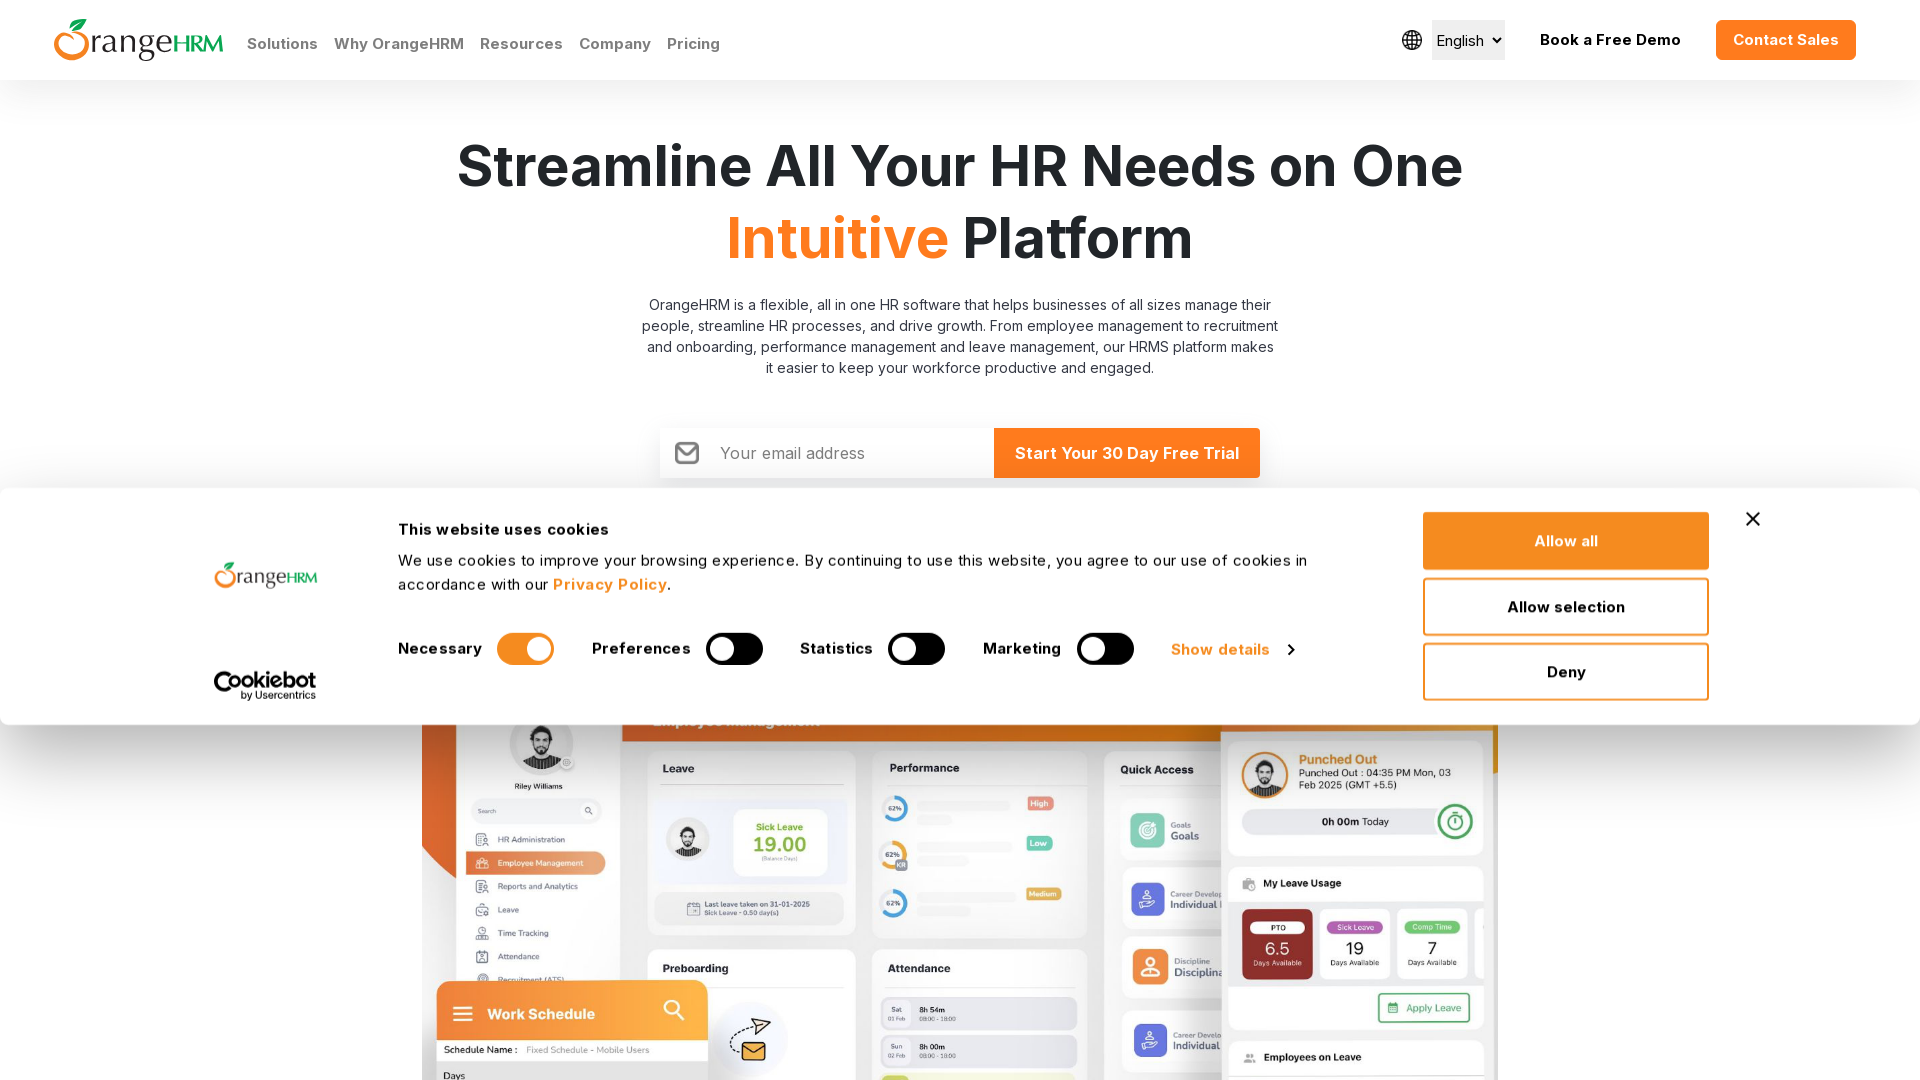

Retrieved page title: 'Human Resources Management Software | HRMS | OrangeHRM'
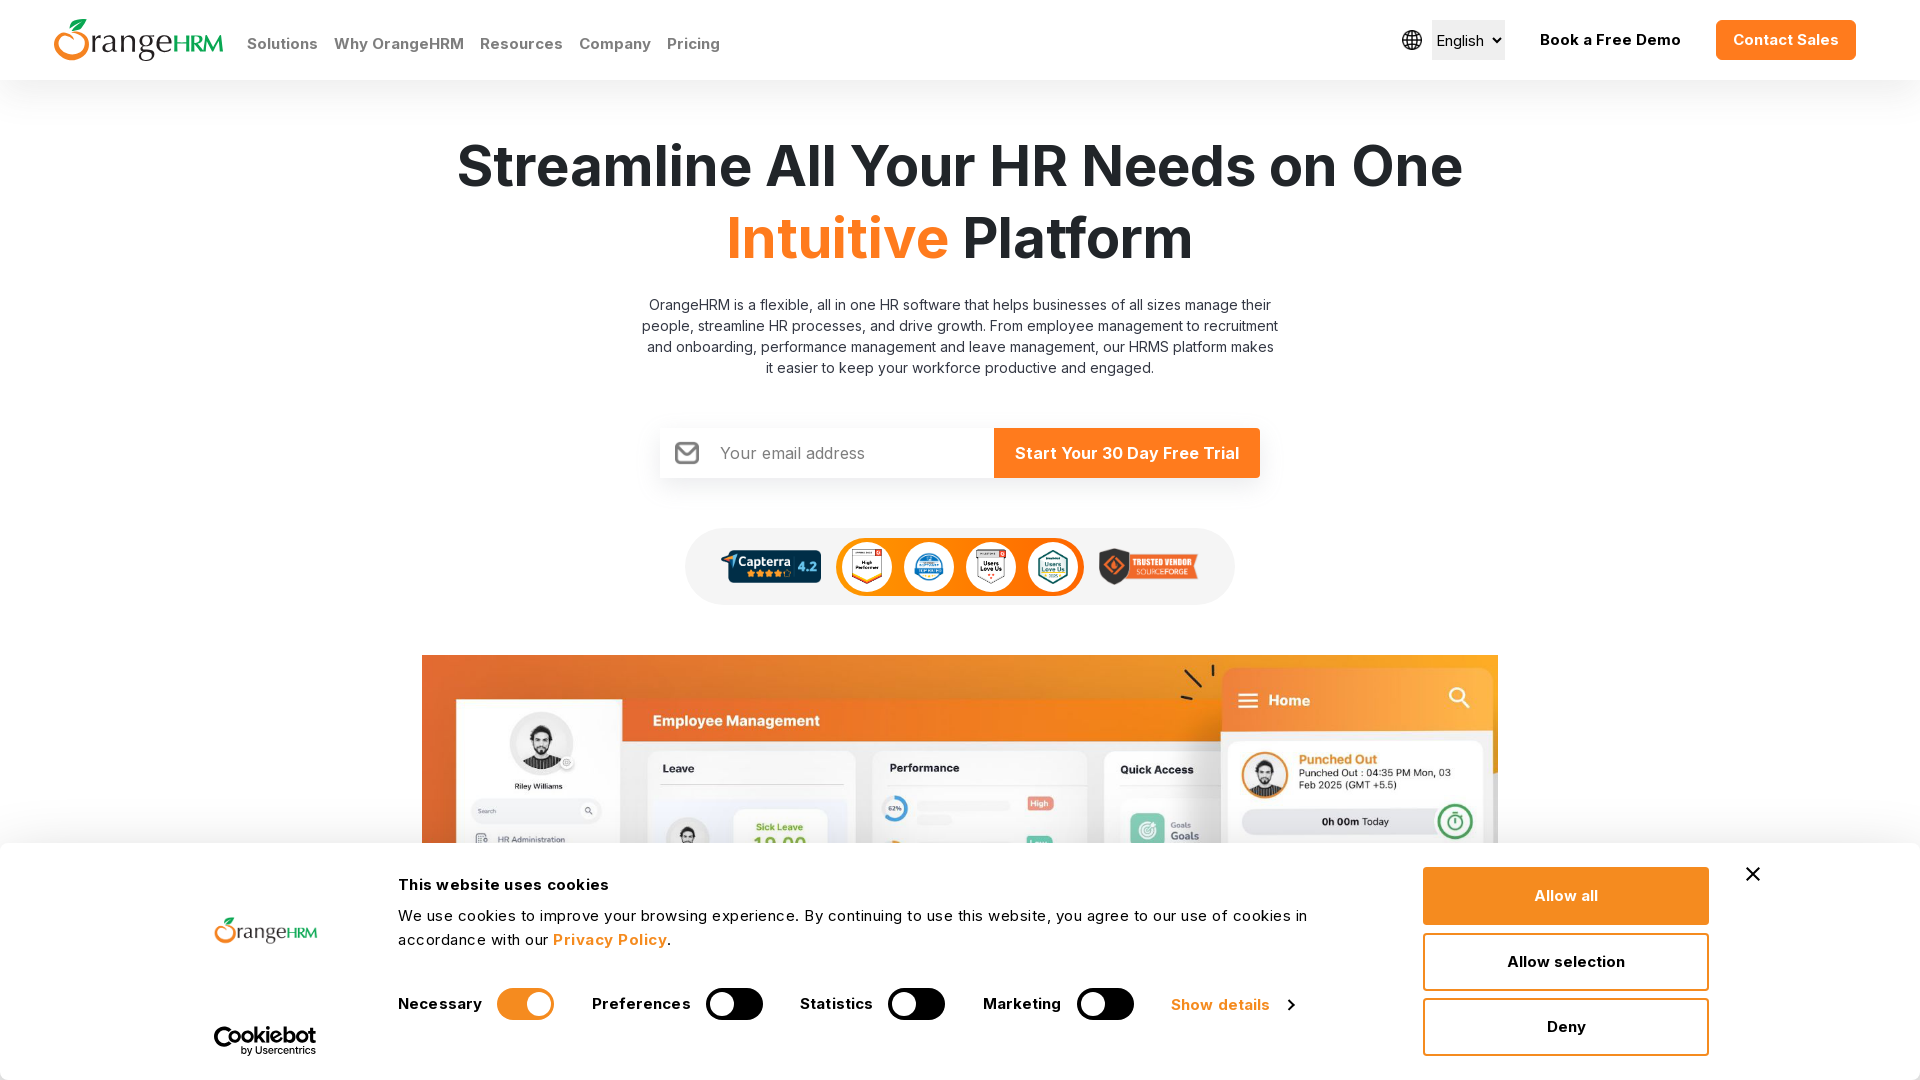

Verified page title contains 'Orange'
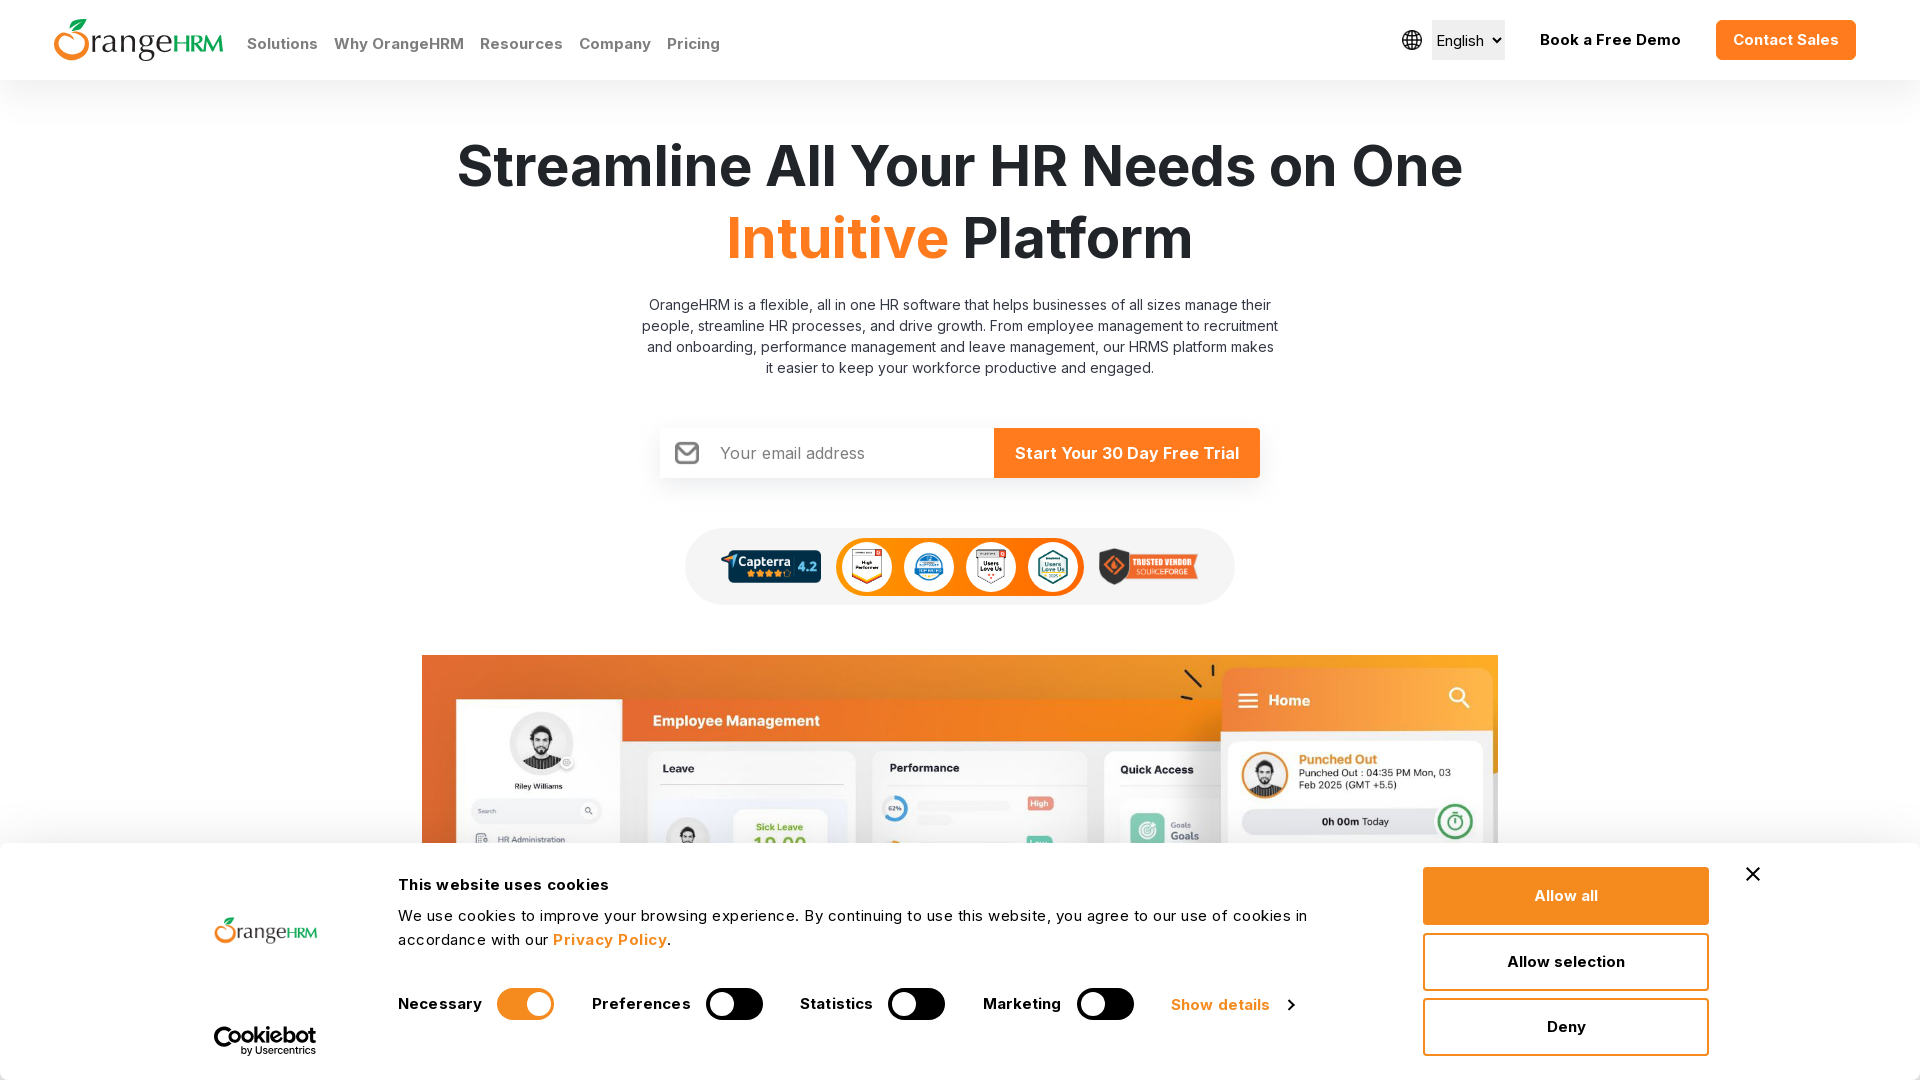

Retrieved current URL: 'https://www.orangehrm.com/'
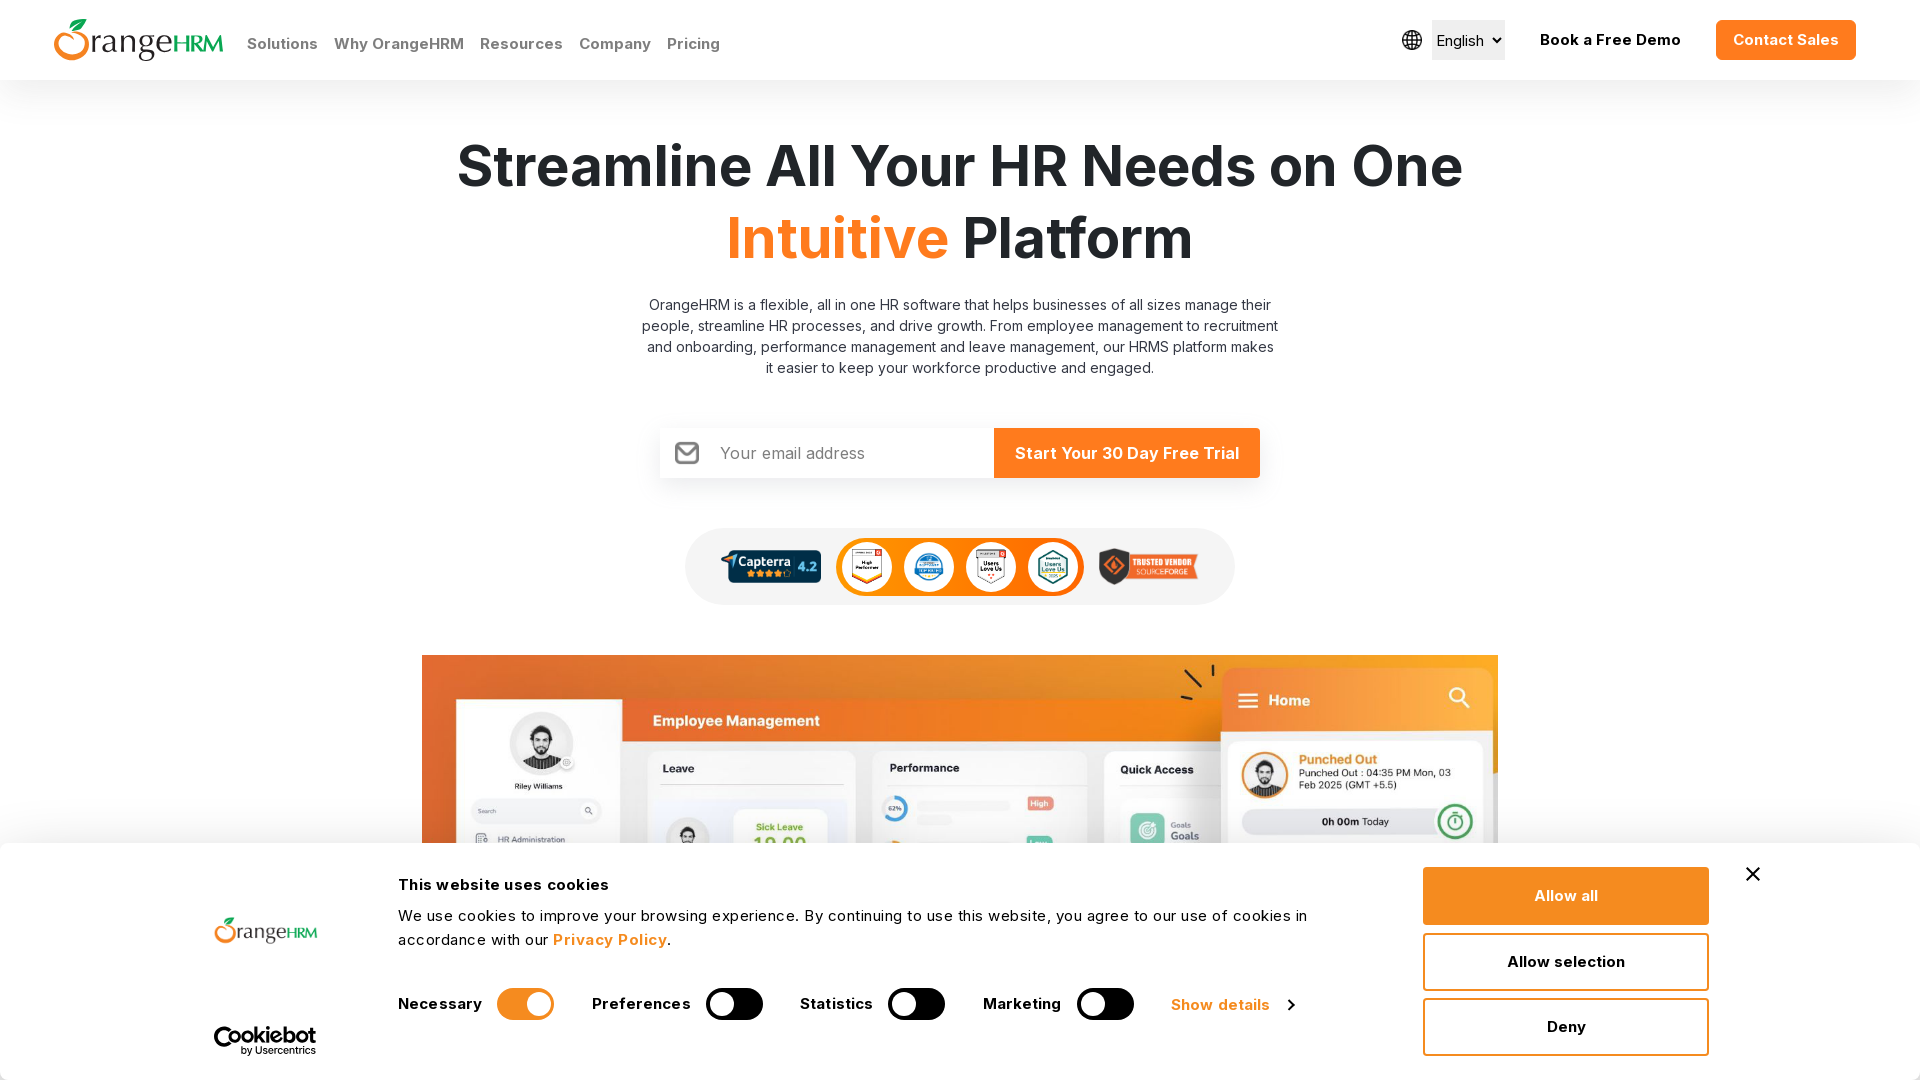

Verified URL contains 'orangehrm'
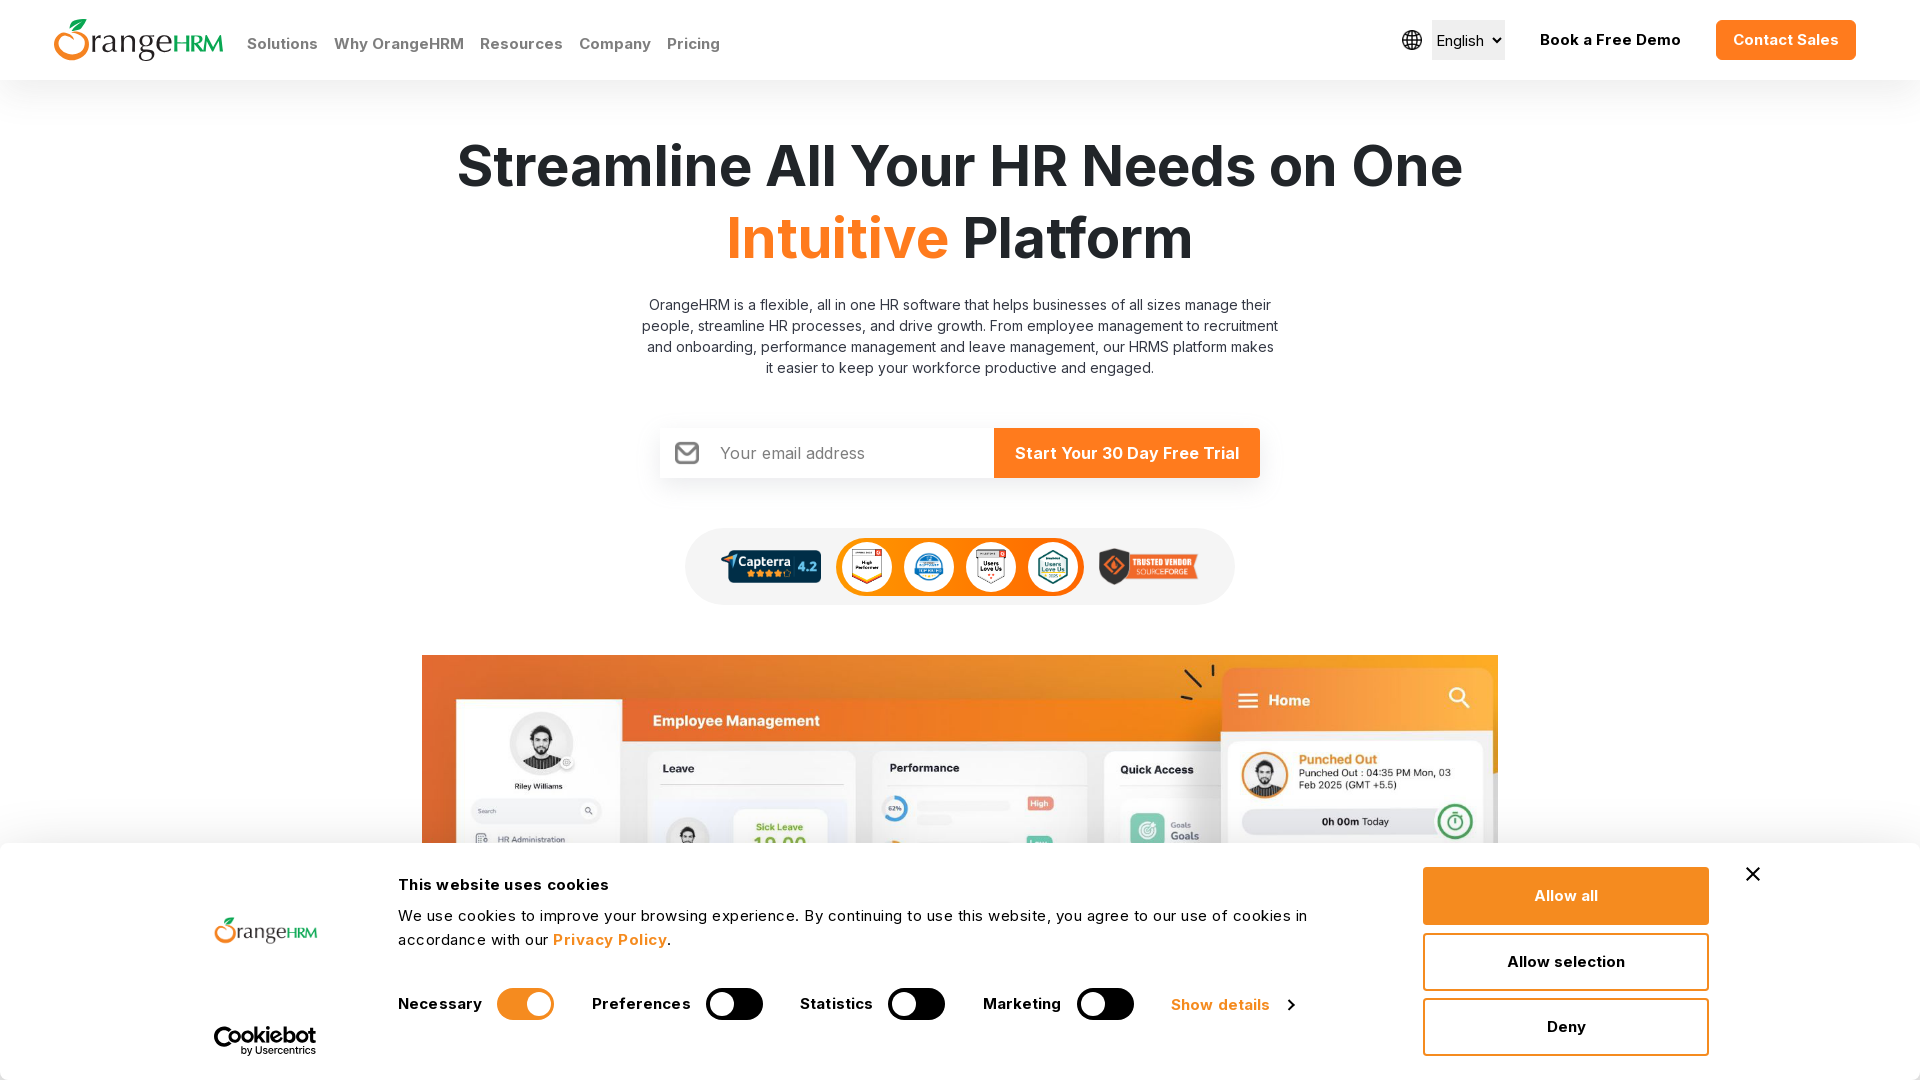

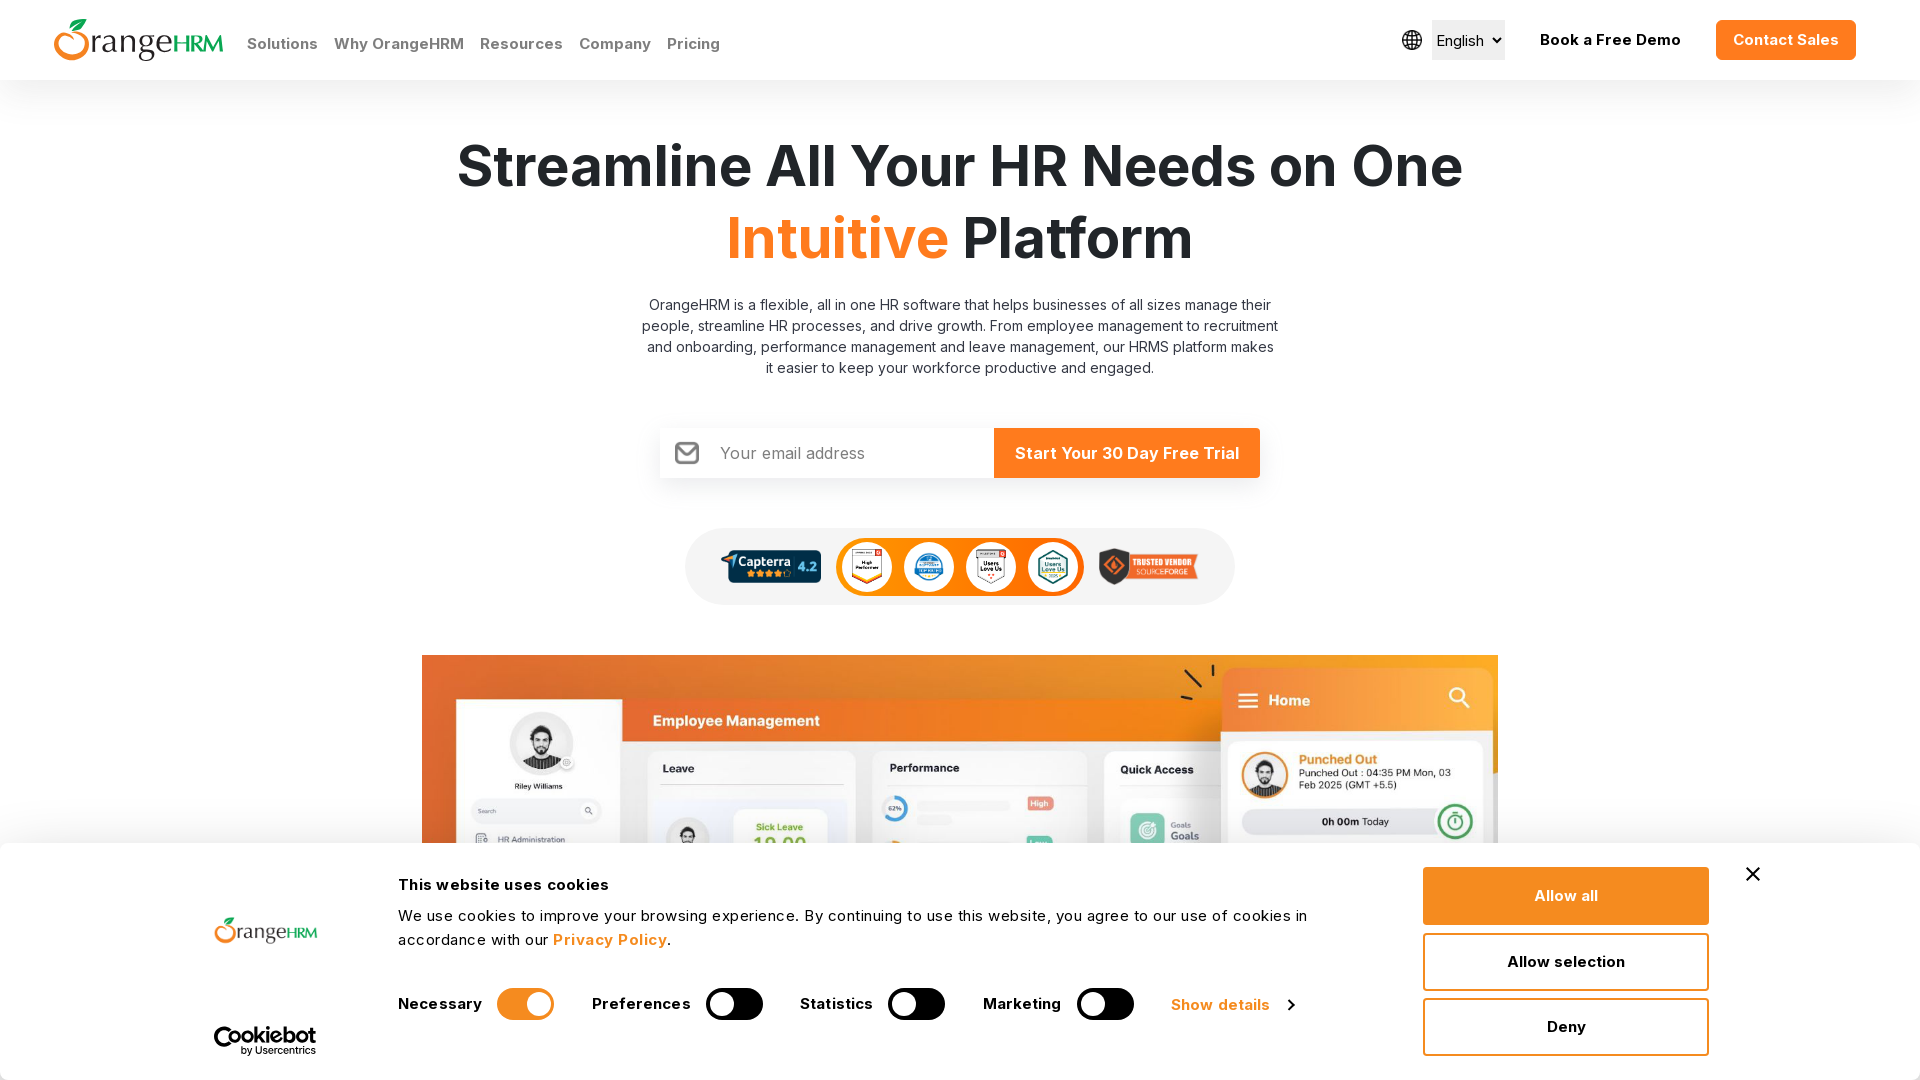